Navigates to a job listings page and repeatedly clicks the "Show More" button to load all available job listings until no more jobs can be loaded.

Starting URL: https://vakances.maxima.lv/jobs

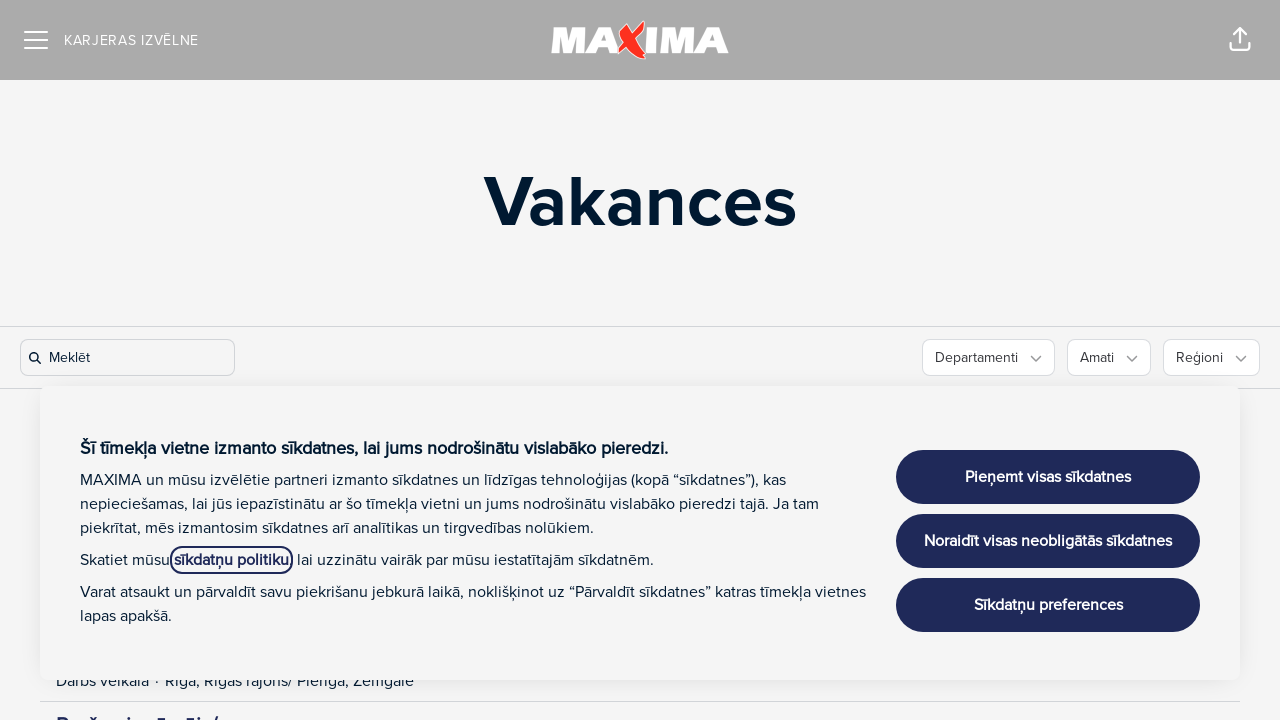

Navigated to Maxima jobs page
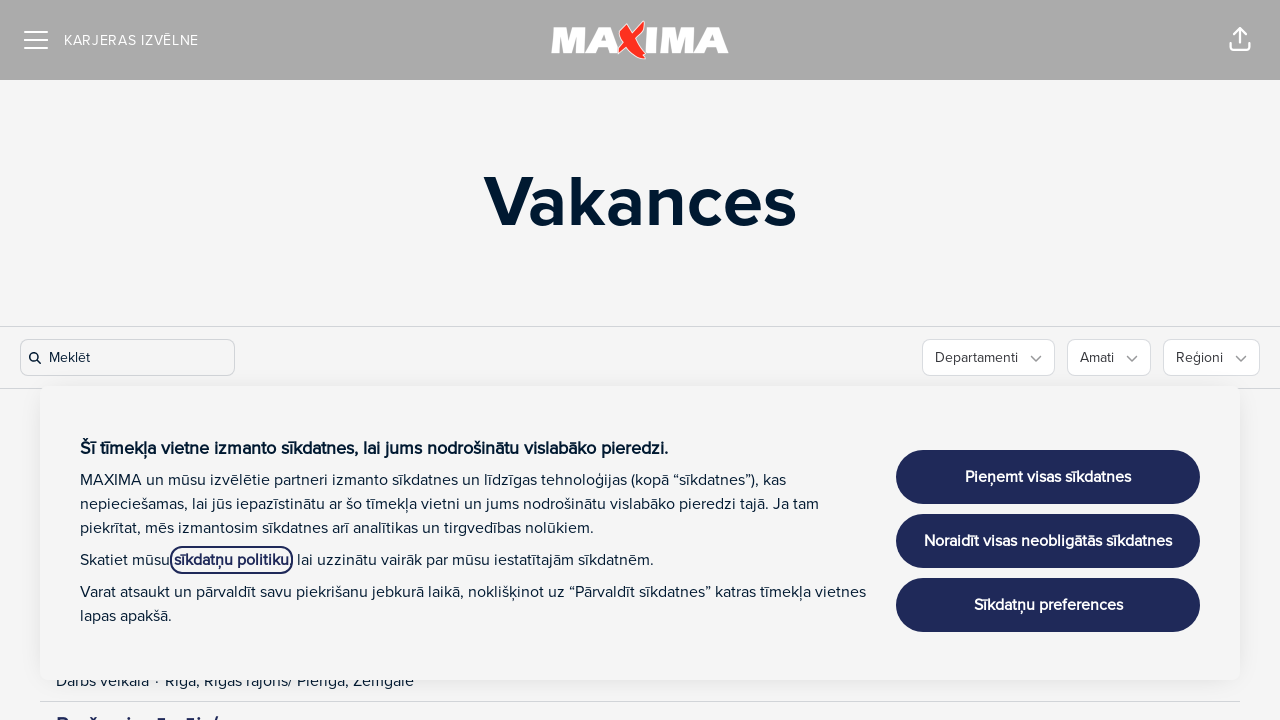

Clicked 'Show More' button to load additional job listings at (640, 361) on #show_more_button a
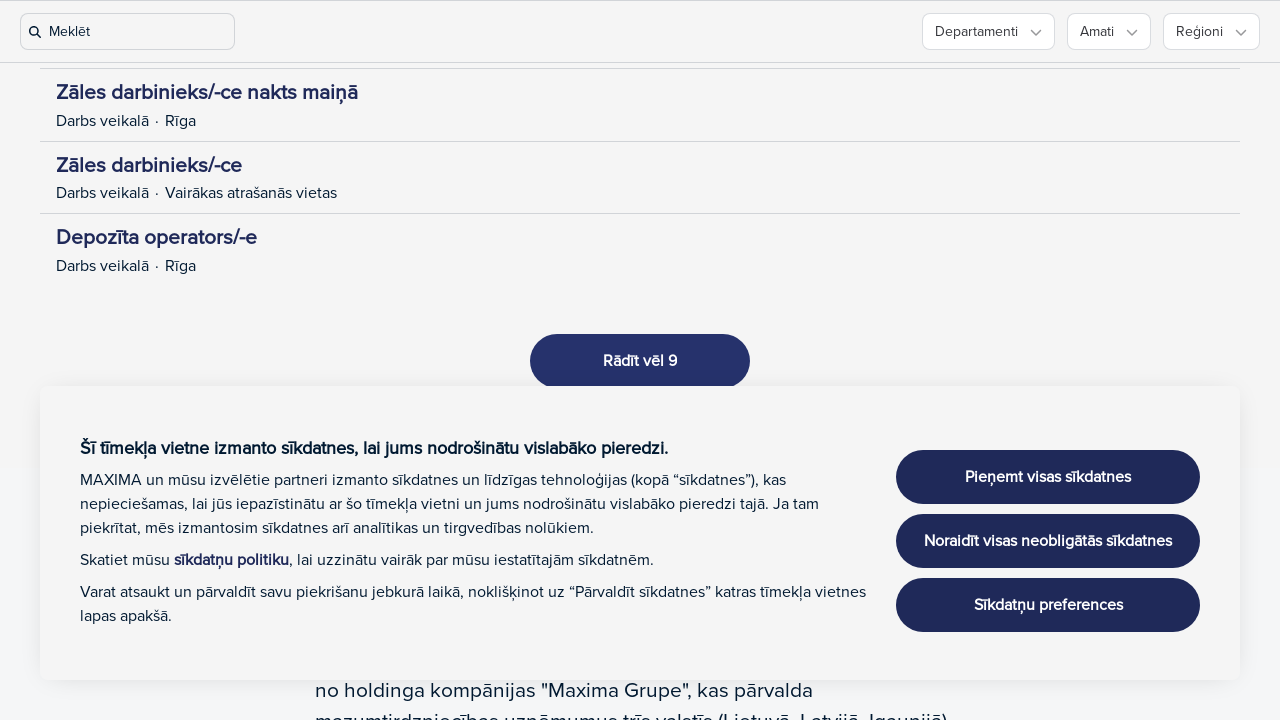

Waited for new job listings to load
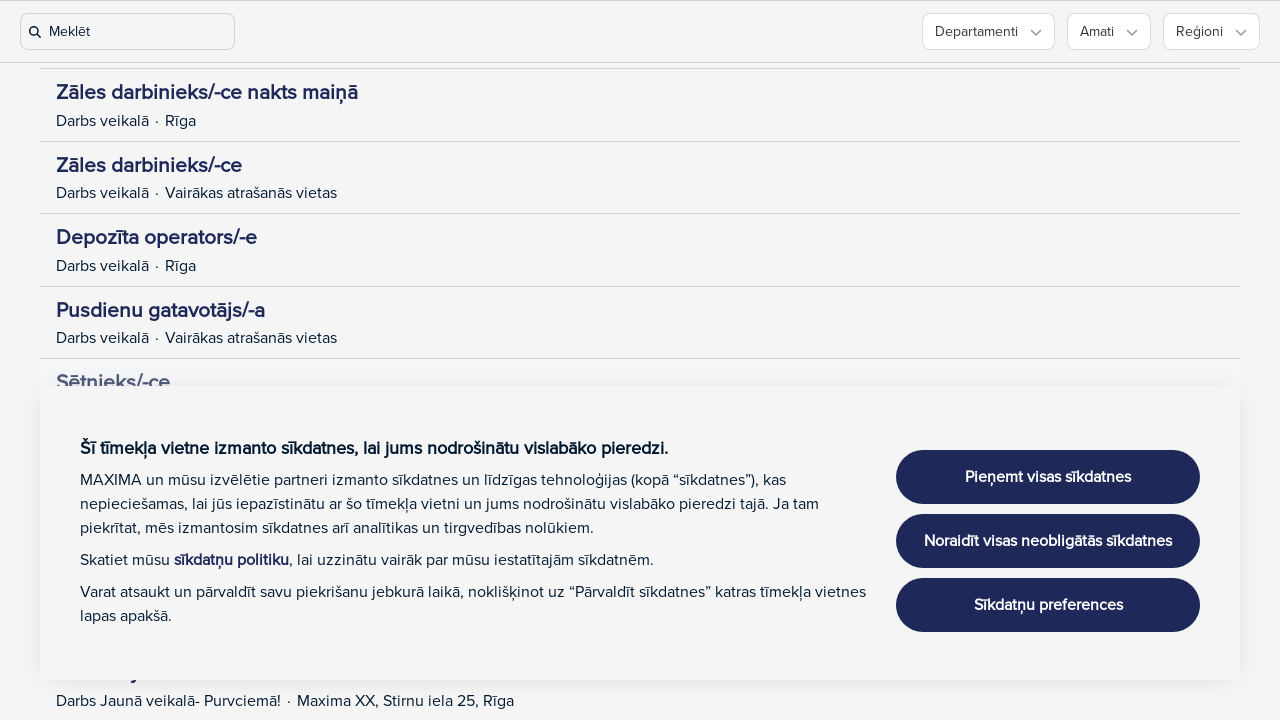

Verified job listings container is present with job items
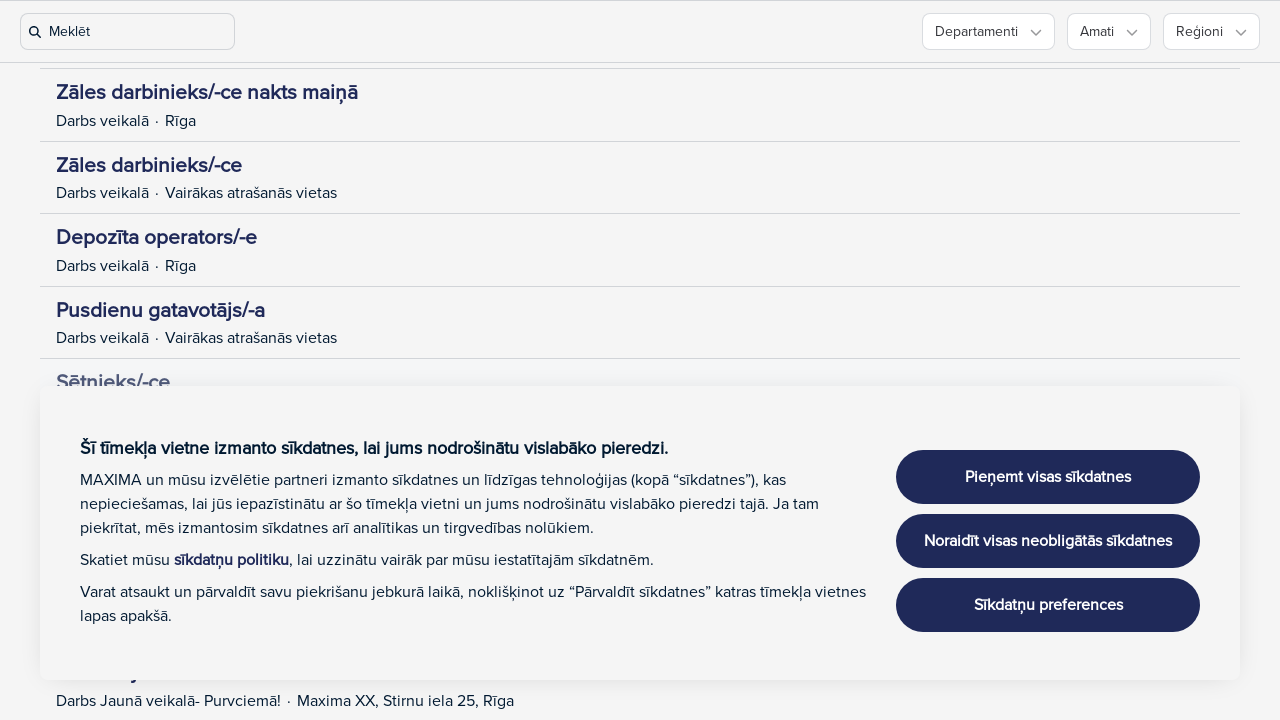

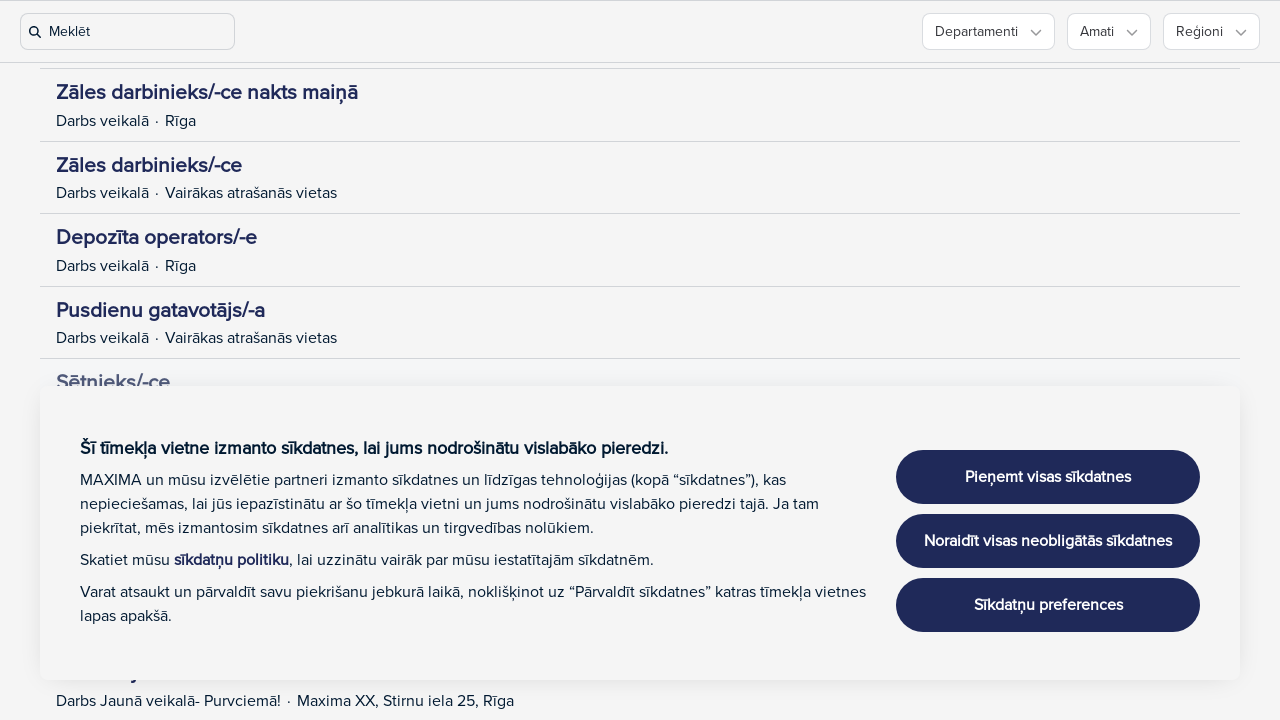